Tests a basic form submission by clicking on basic elements tab, filling first name, last name, and company name fields, submitting the form, and handling the resulting alert popup.

Starting URL: http://automationbykrishna.com/#

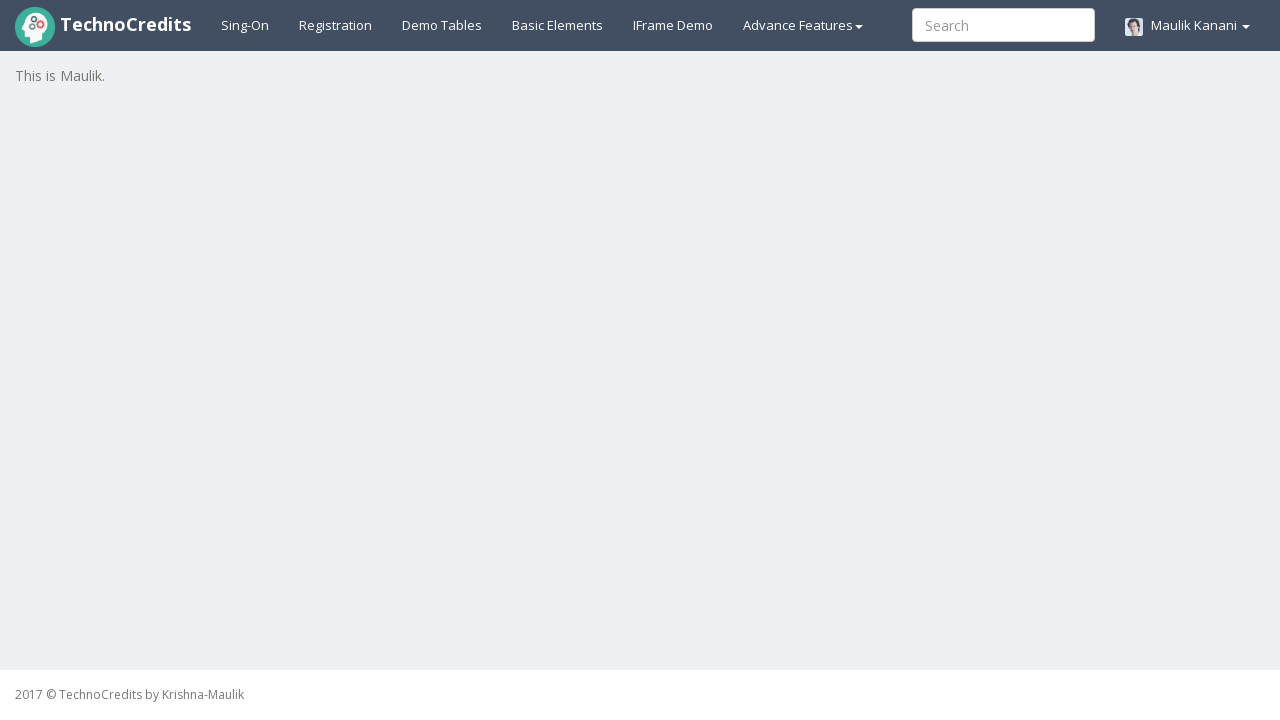

Clicked on basic elements tab at (558, 25) on #basicelements
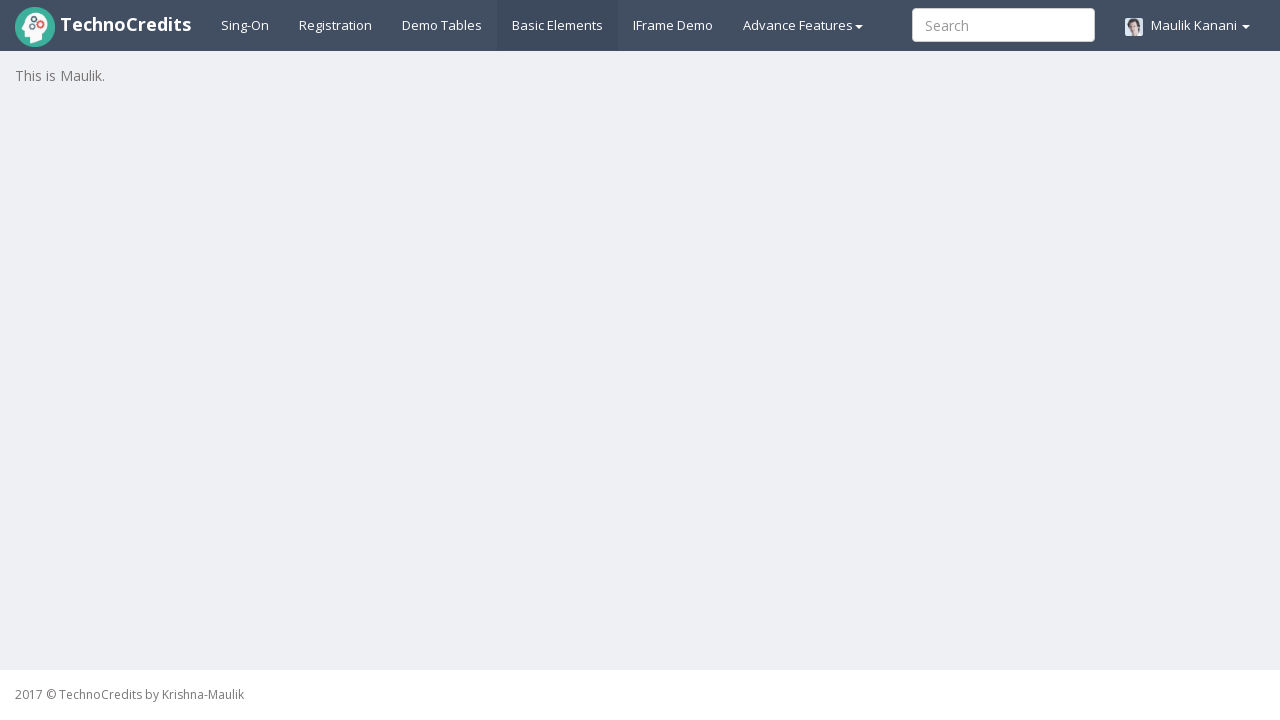

Form fields loaded and became visible
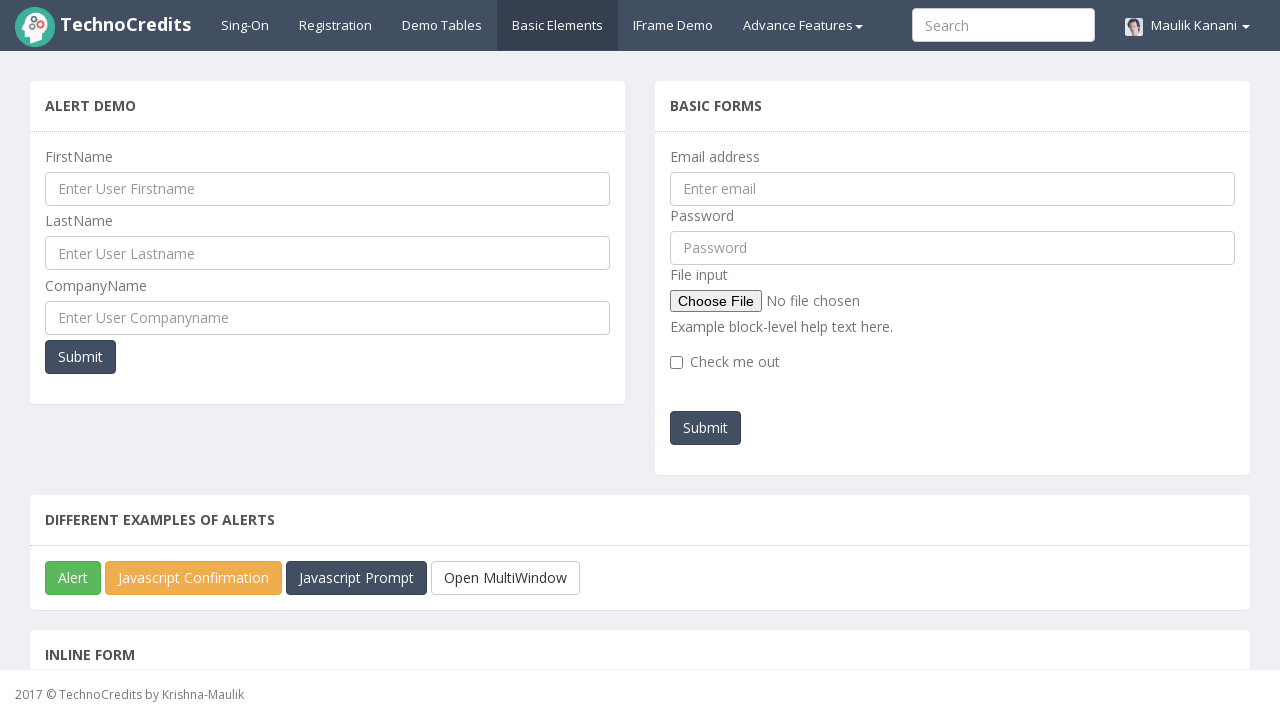

Filled first name field with 'Akanksha' on #UserFirstName
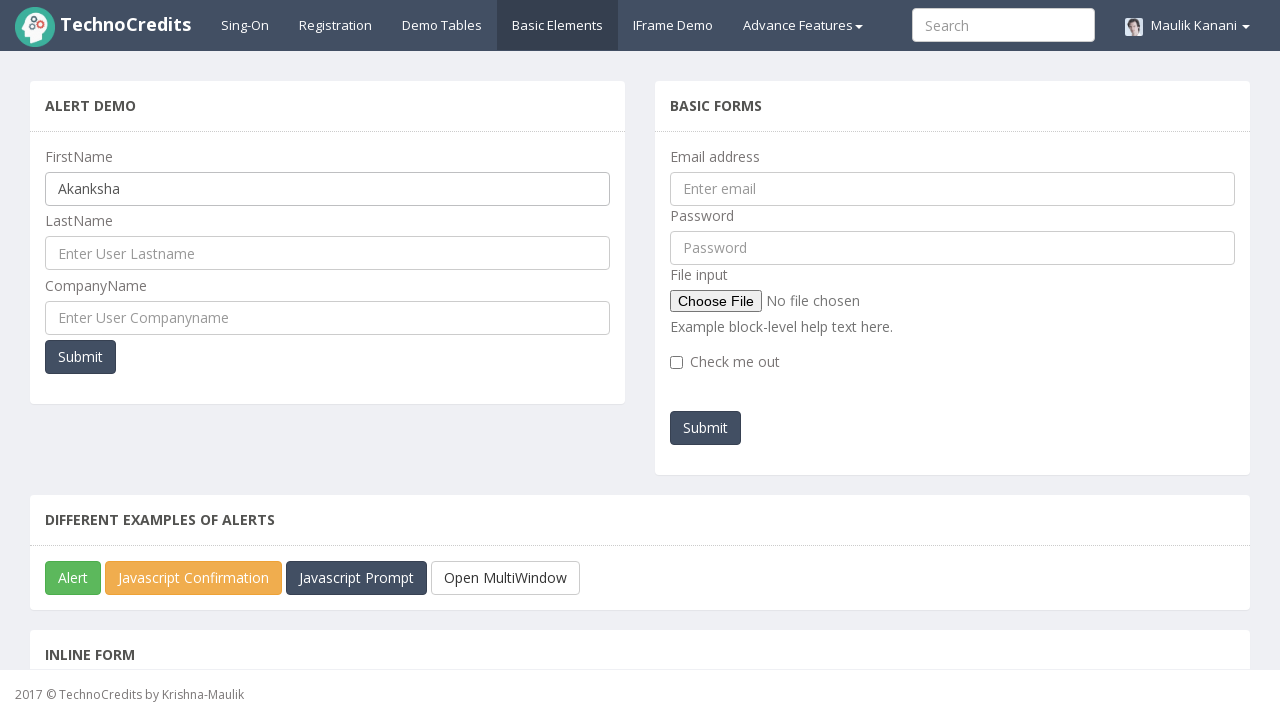

Filled last name field with 'Vyas' on #UserLastName
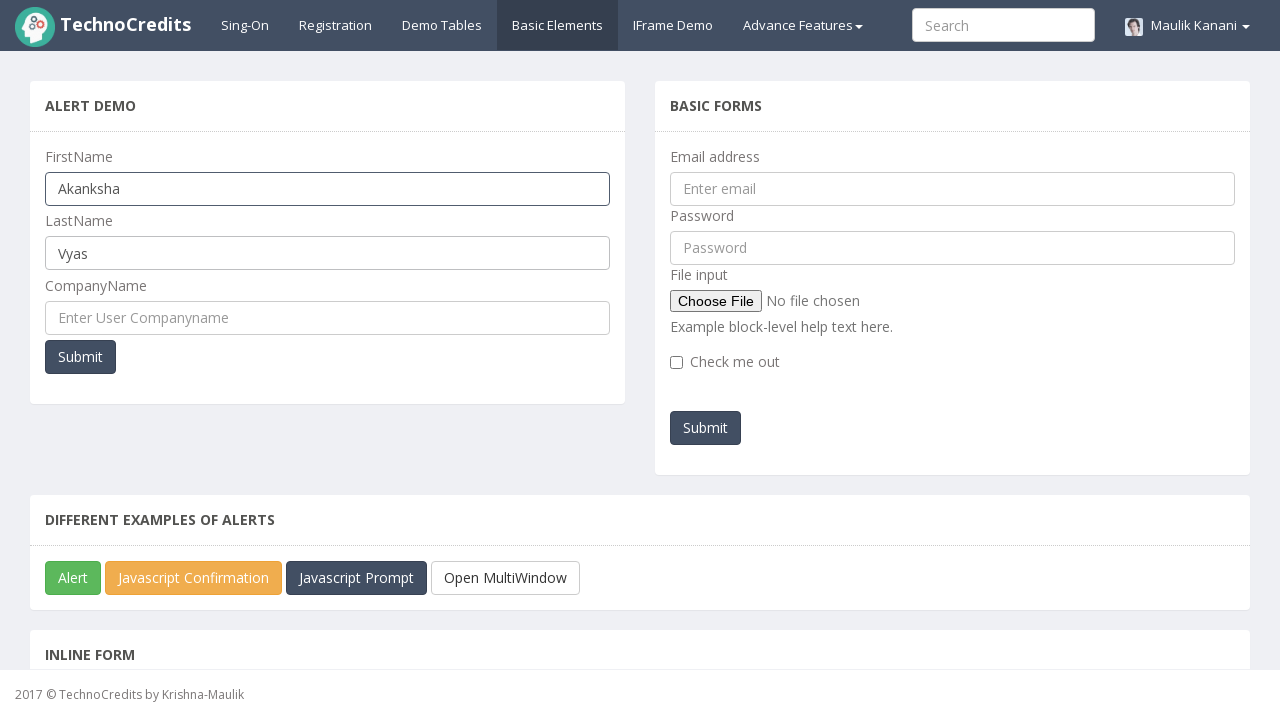

Filled company name field with 'DXC' on #UserCompanyName
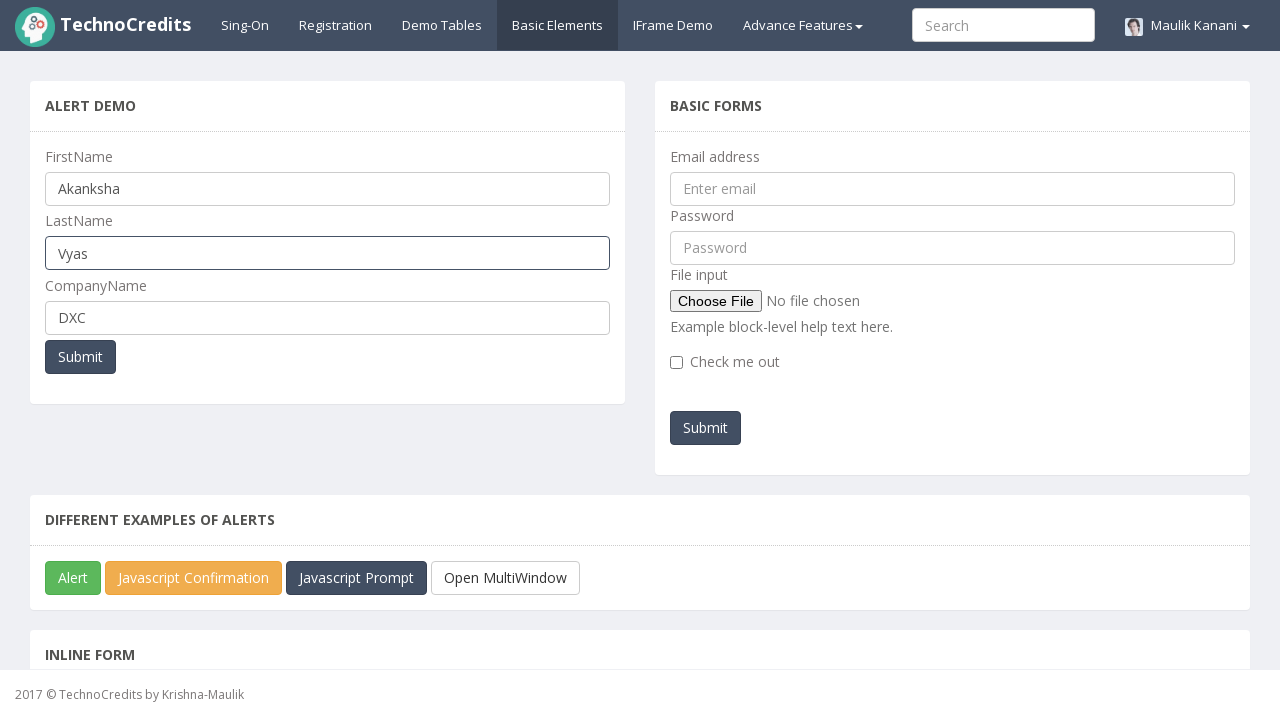

Clicked submit button to submit the form at (80, 357) on button[type='submit']
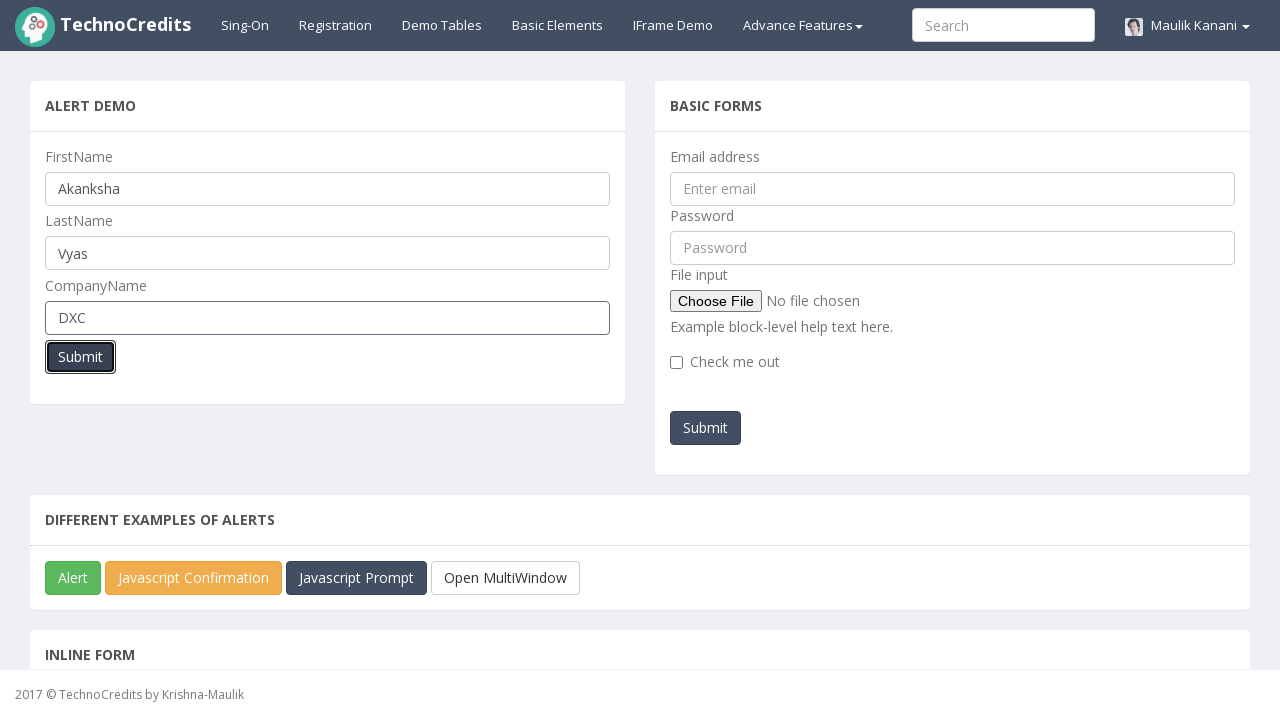

Set up dialog handler to dismiss alert popup
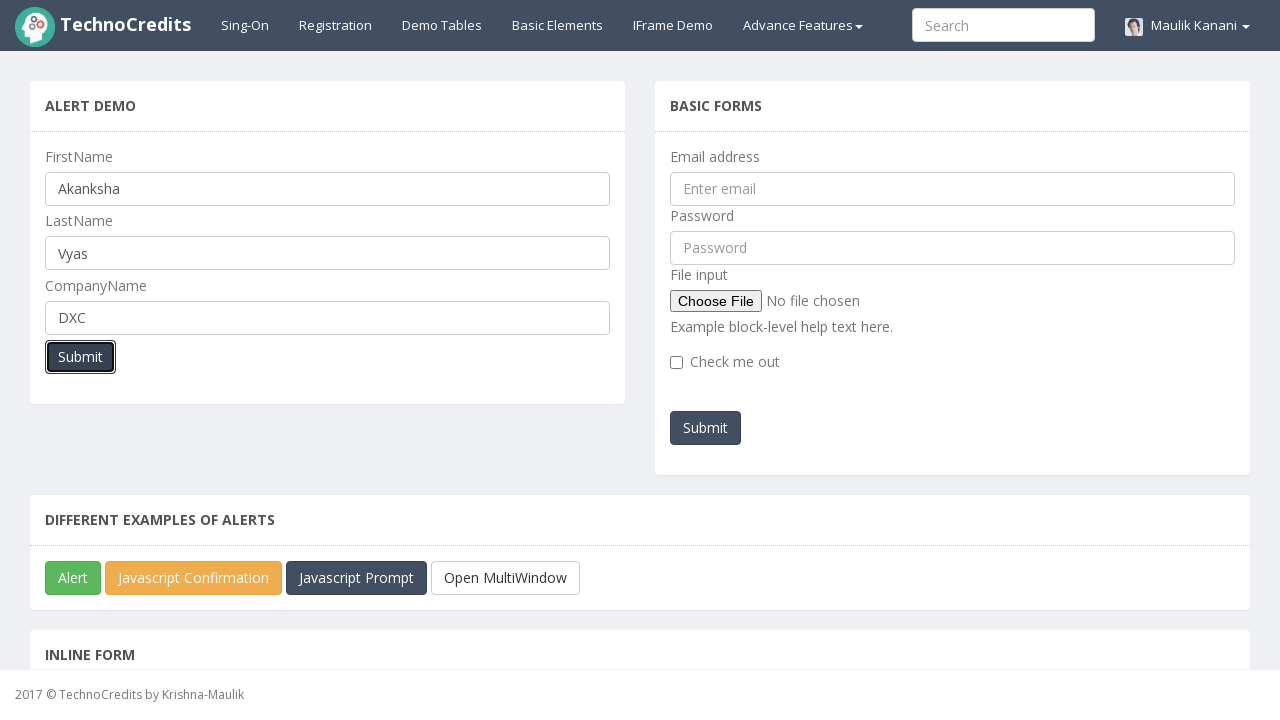

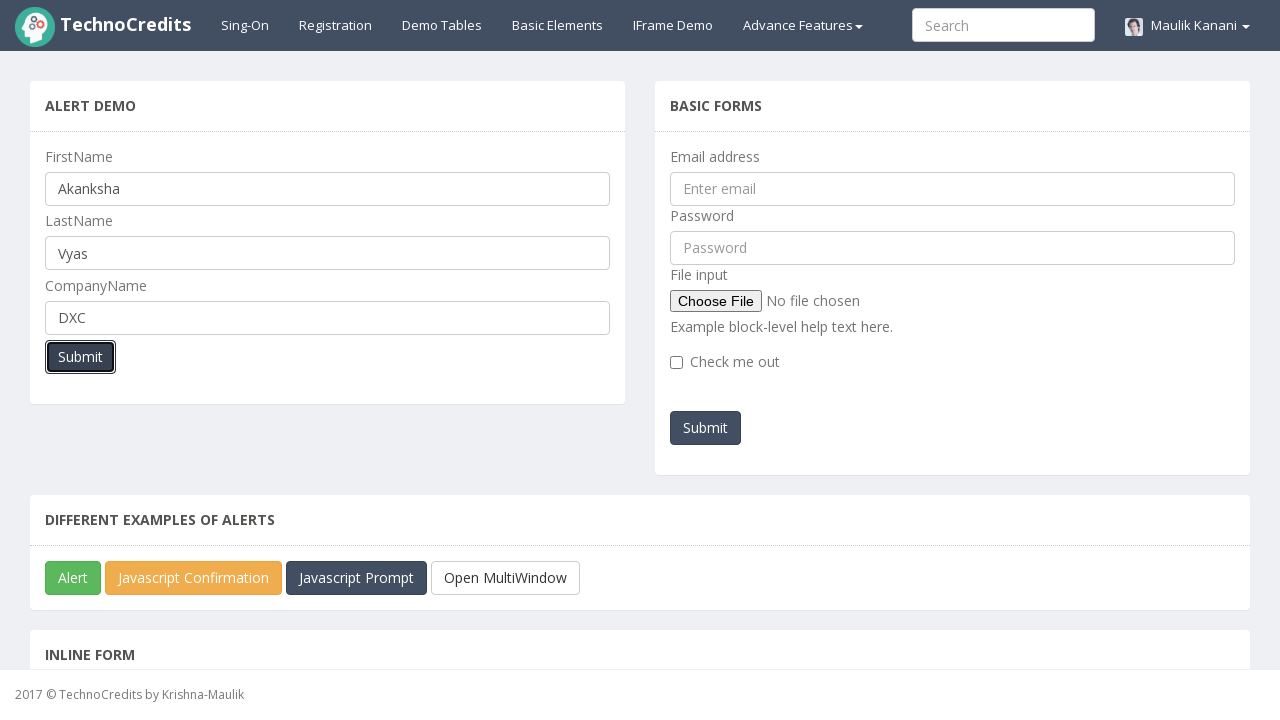